Tests marking all todo items as completed using the toggle-all checkbox

Starting URL: https://demo.playwright.dev/todomvc

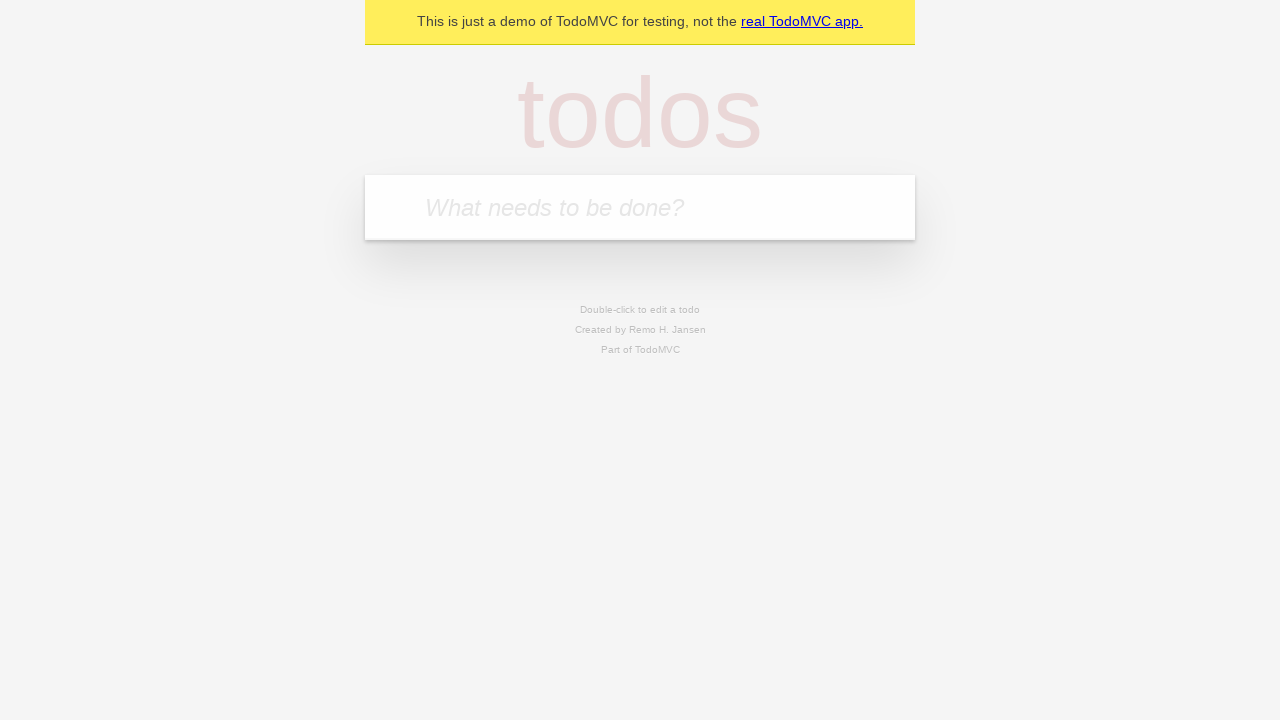

Filled todo input with 'buy some cheese' on internal:attr=[placeholder="What needs to be done?"i]
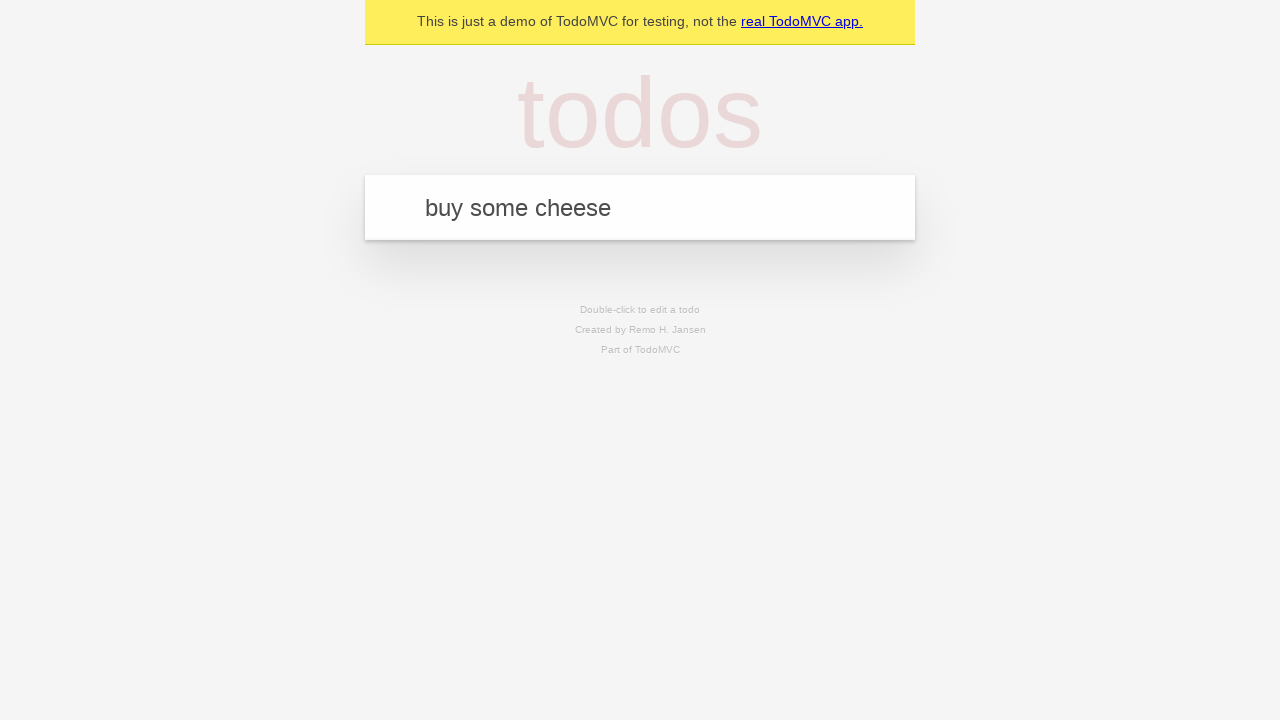

Pressed Enter to add first todo item on internal:attr=[placeholder="What needs to be done?"i]
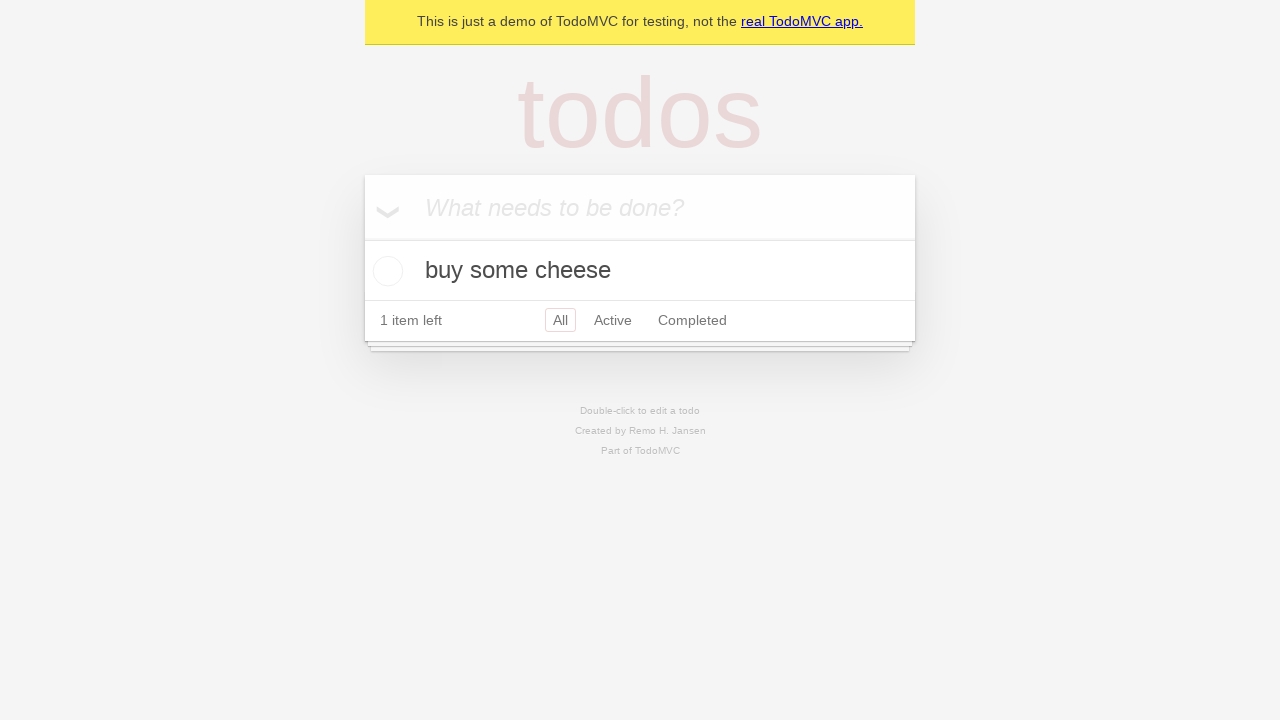

Filled todo input with 'feed the cat' on internal:attr=[placeholder="What needs to be done?"i]
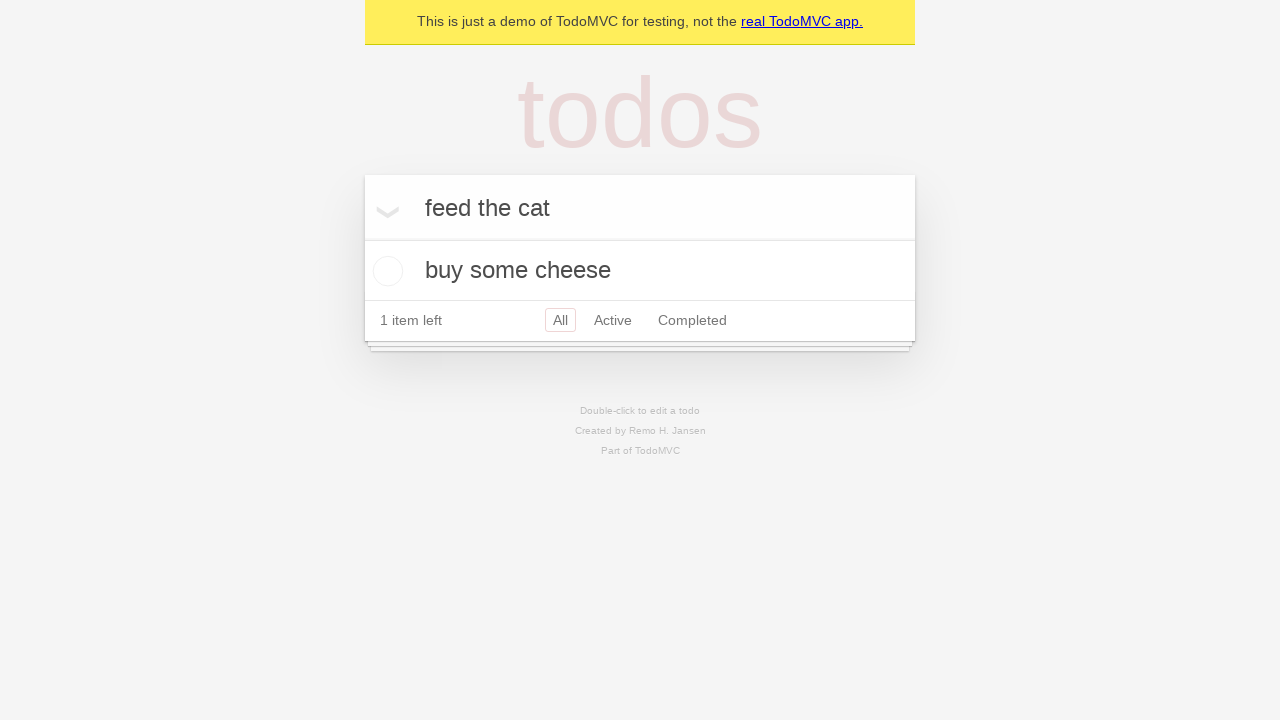

Pressed Enter to add second todo item on internal:attr=[placeholder="What needs to be done?"i]
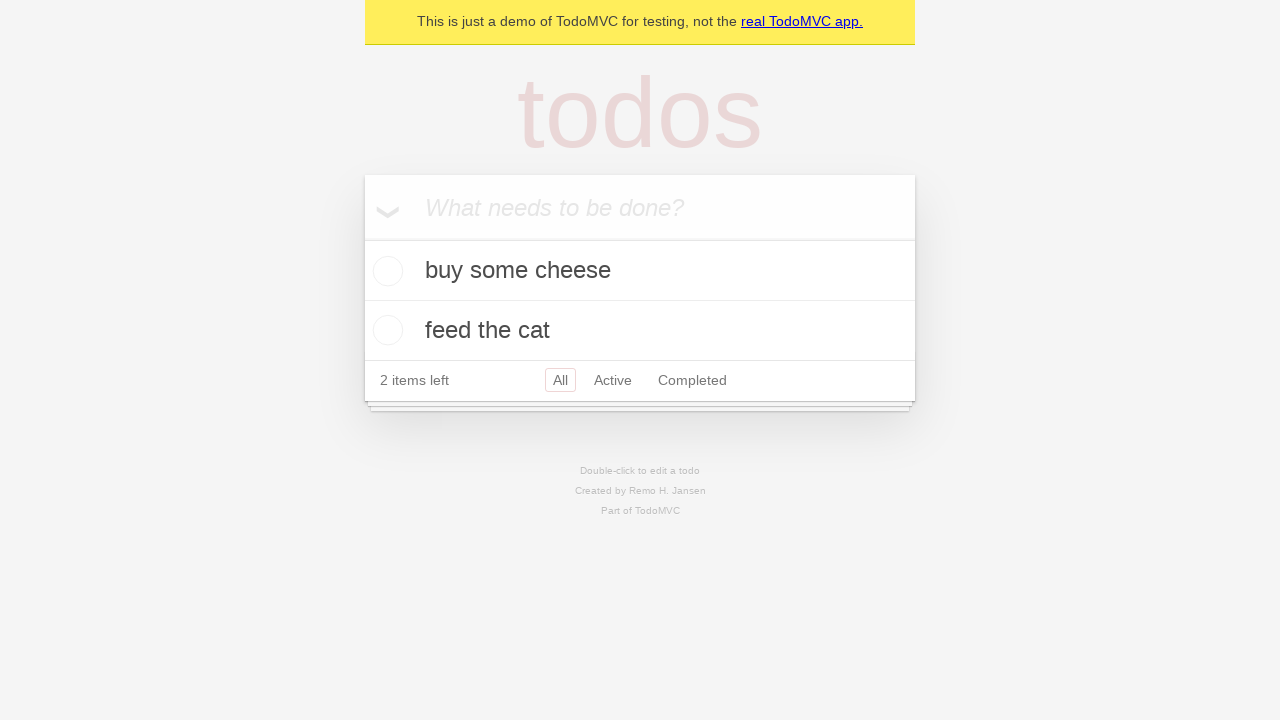

Filled todo input with 'book a doctors appointment' on internal:attr=[placeholder="What needs to be done?"i]
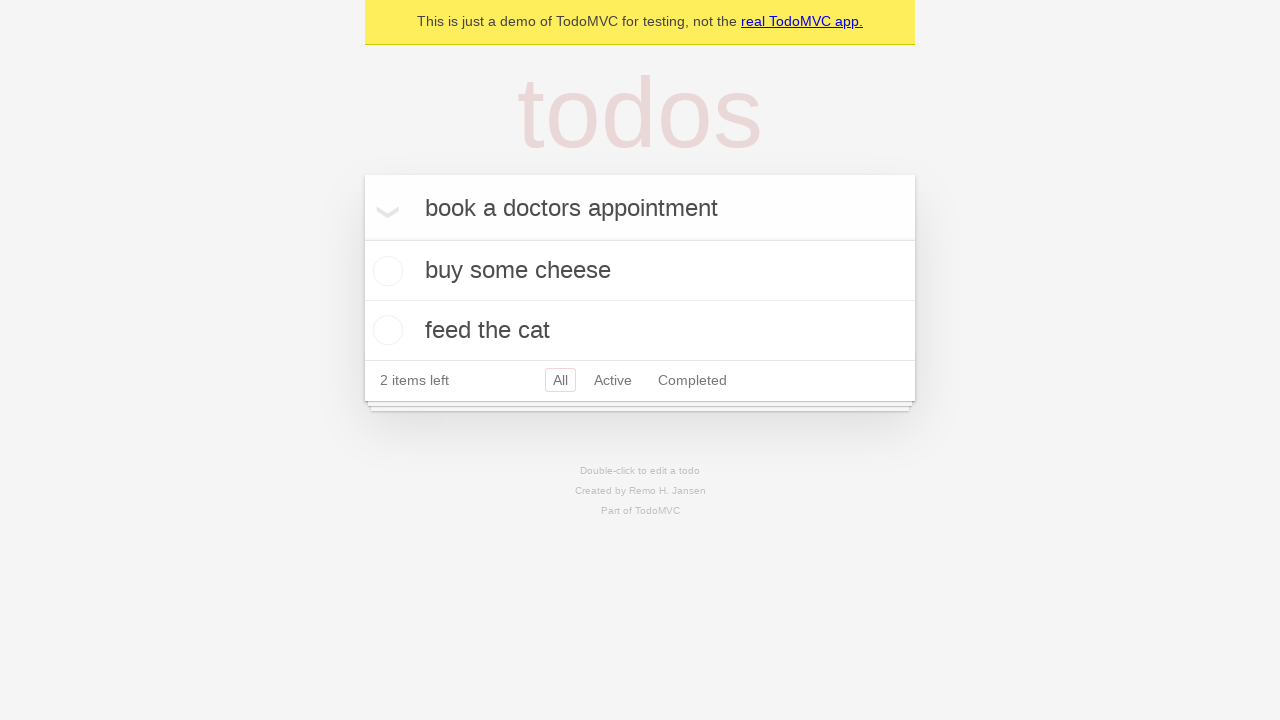

Pressed Enter to add third todo item on internal:attr=[placeholder="What needs to be done?"i]
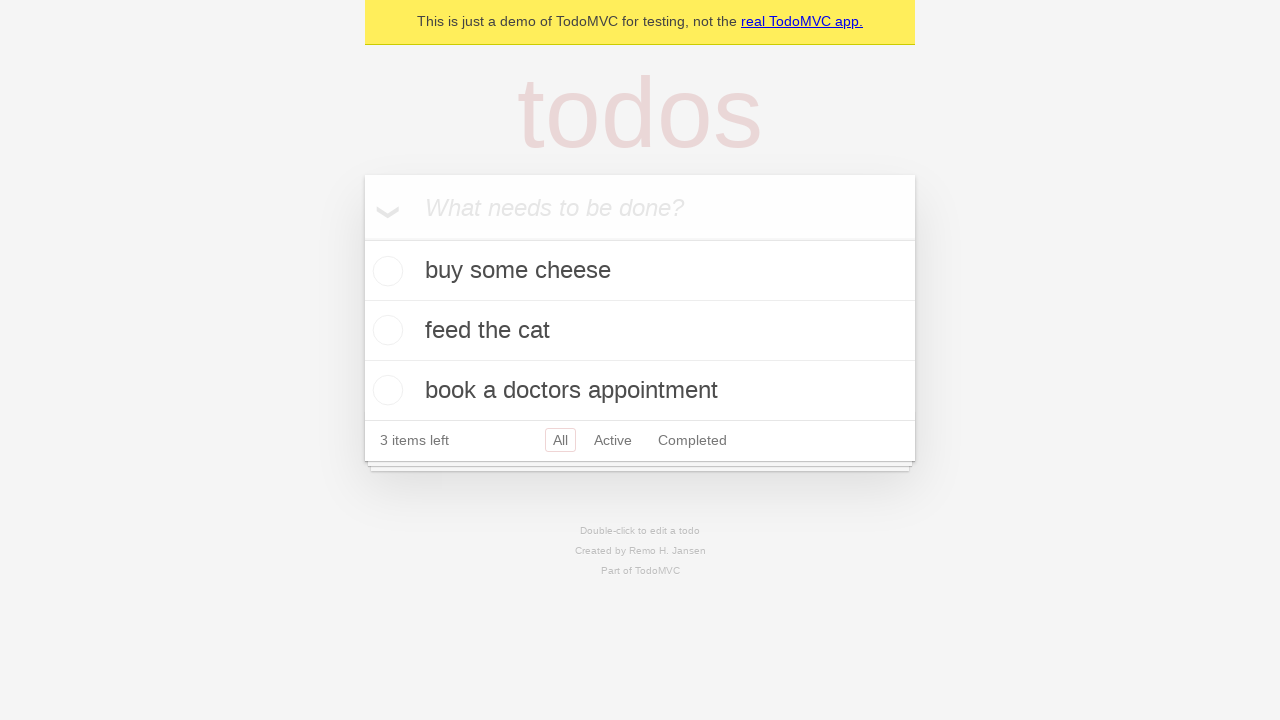

Clicked 'Mark all as complete' checkbox to mark all todos as completed at (362, 238) on internal:label="Mark all as complete"i
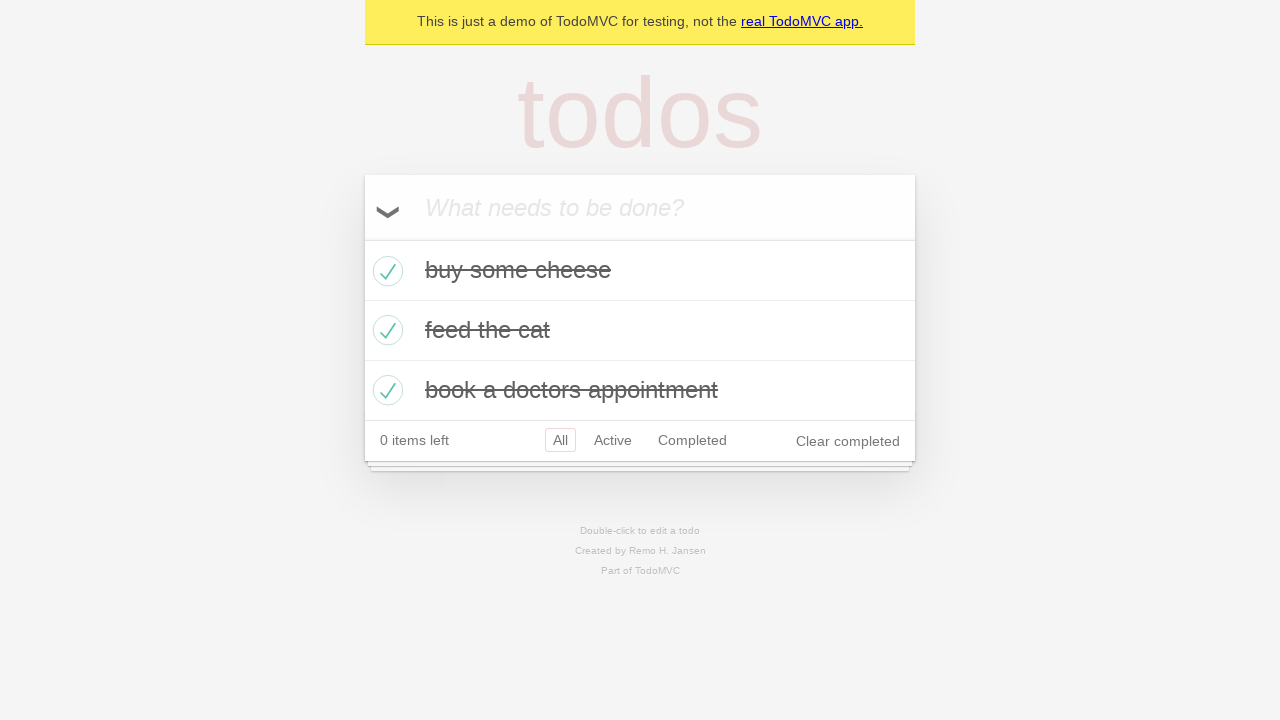

Verified all todo items have completed class
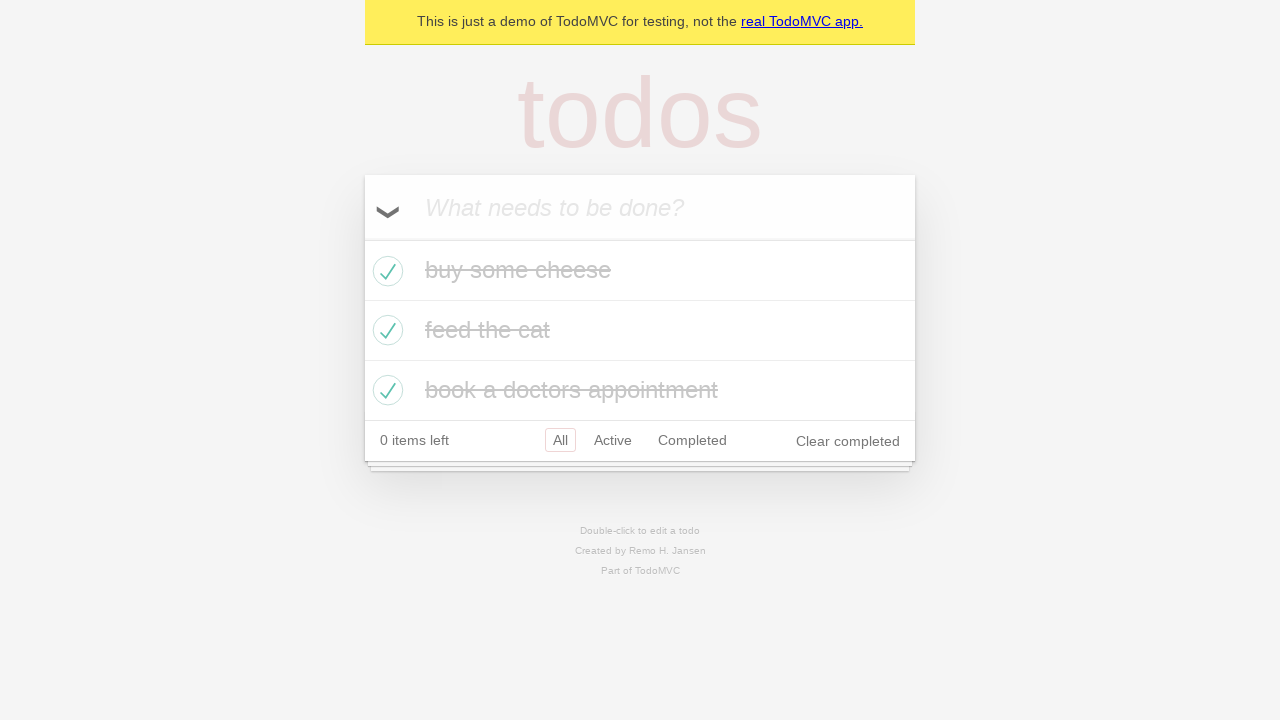

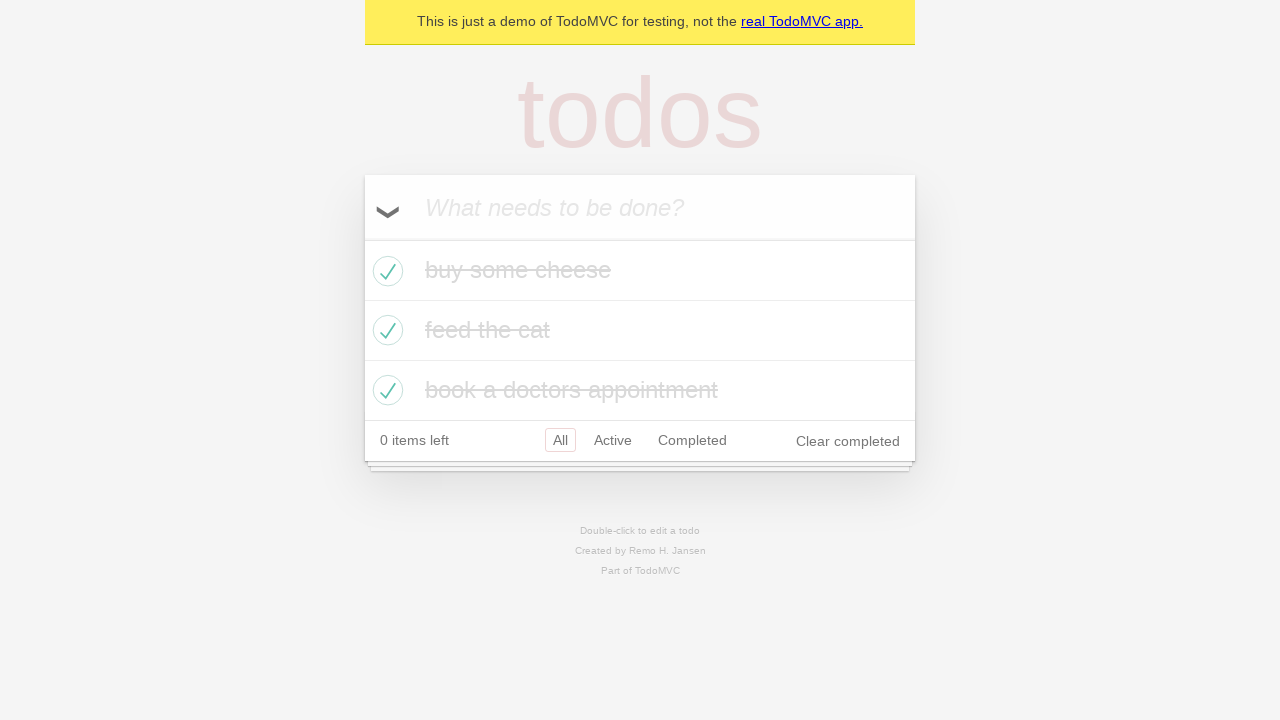